Tests that the storage differences explained section is visible

Starting URL: https://shop.ledger.com/pages/hardware-wallet#hardware-wallet-collection

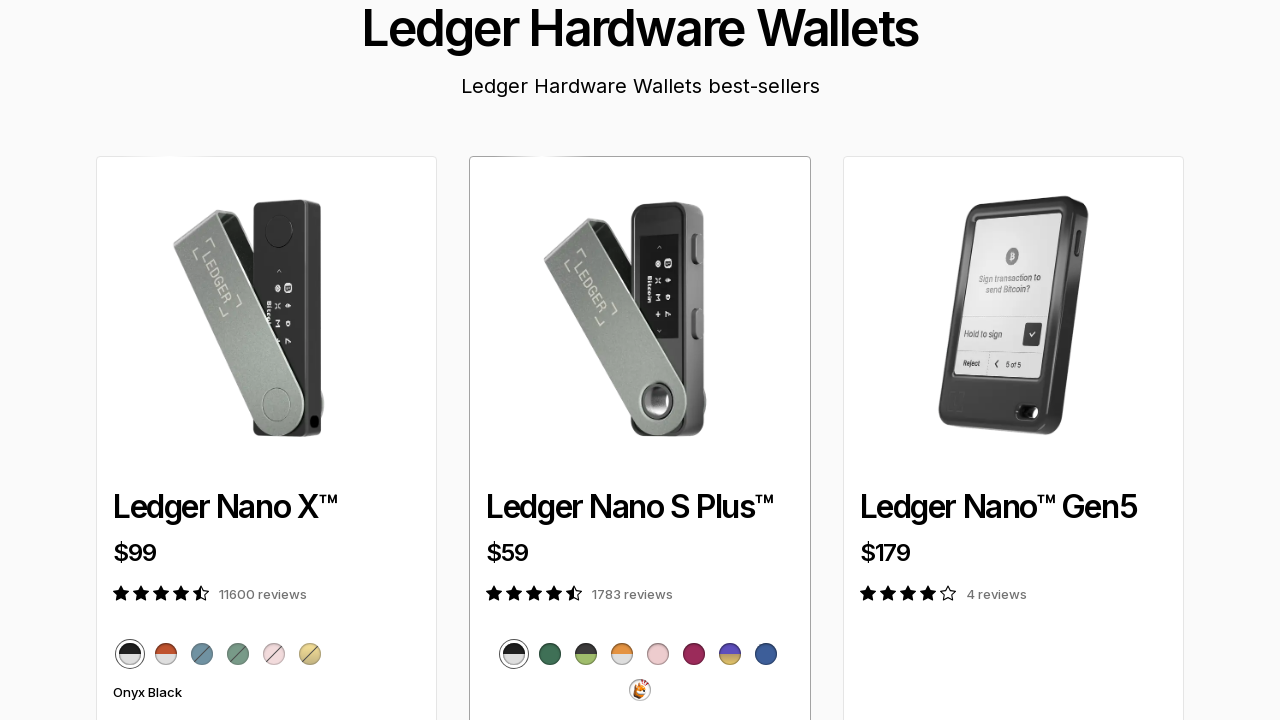

Located storage differences section heading
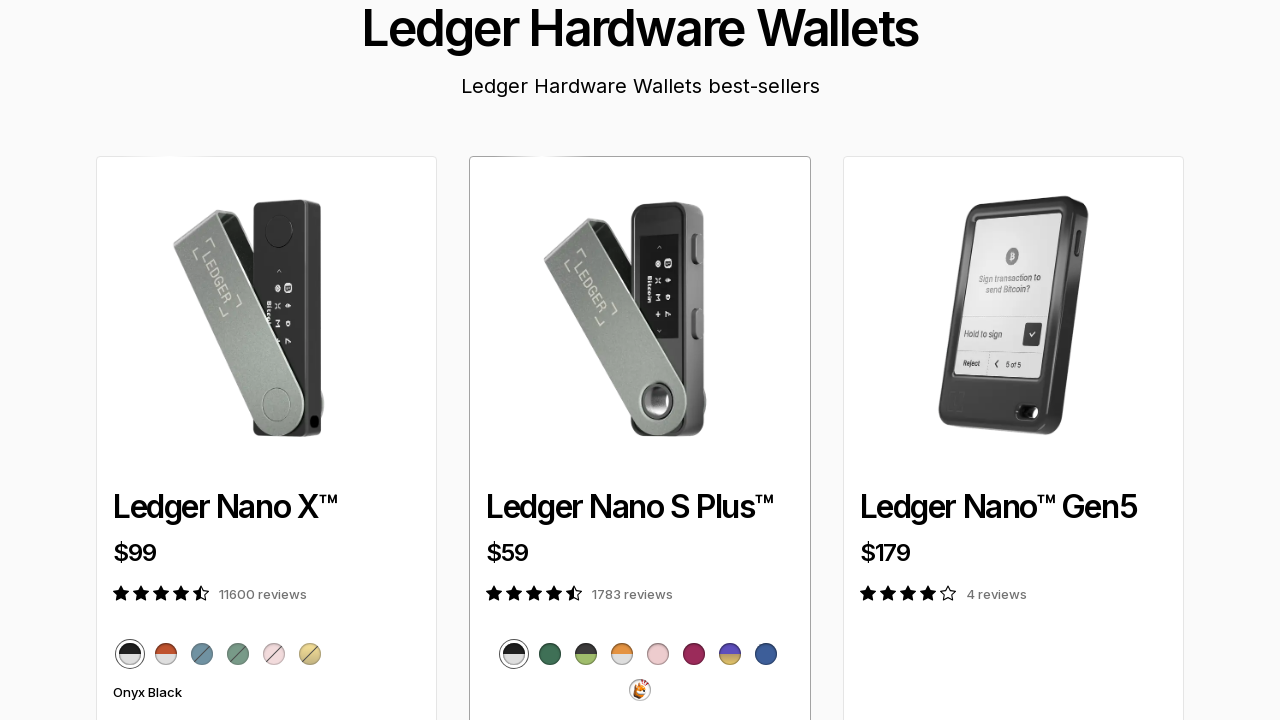

Scrolled storage differences section into view
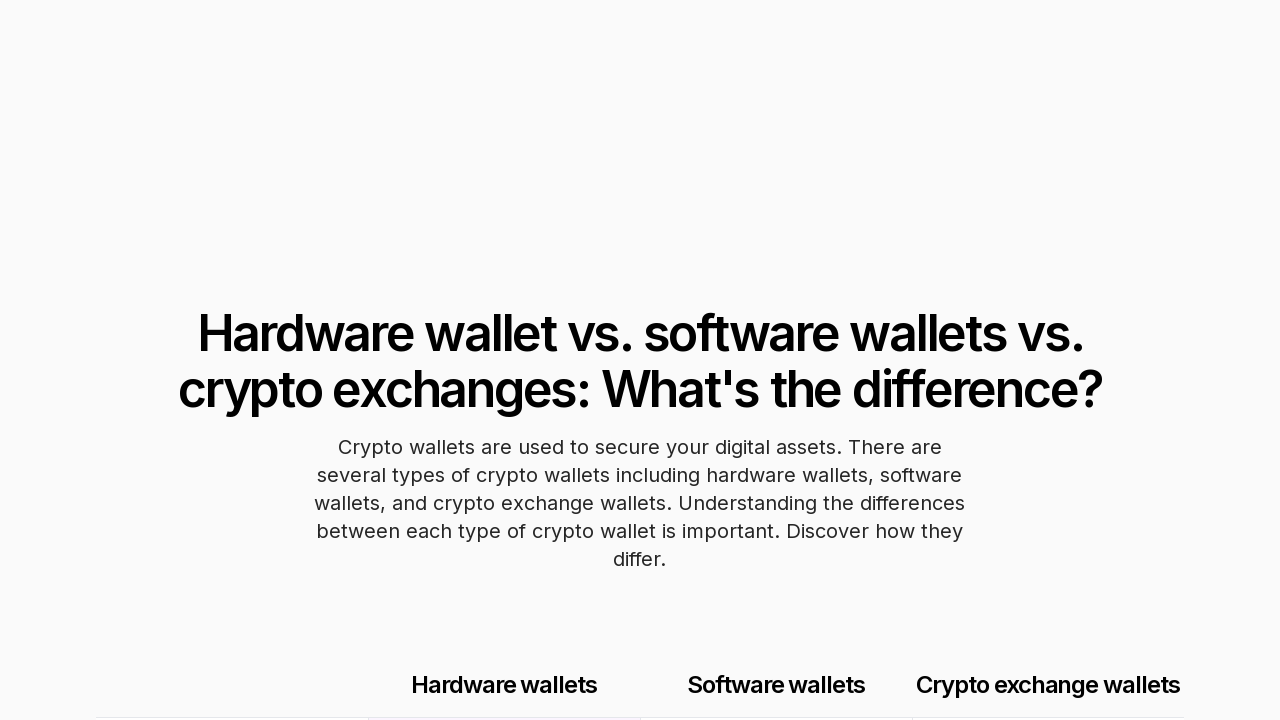

Storage differences section is now visible
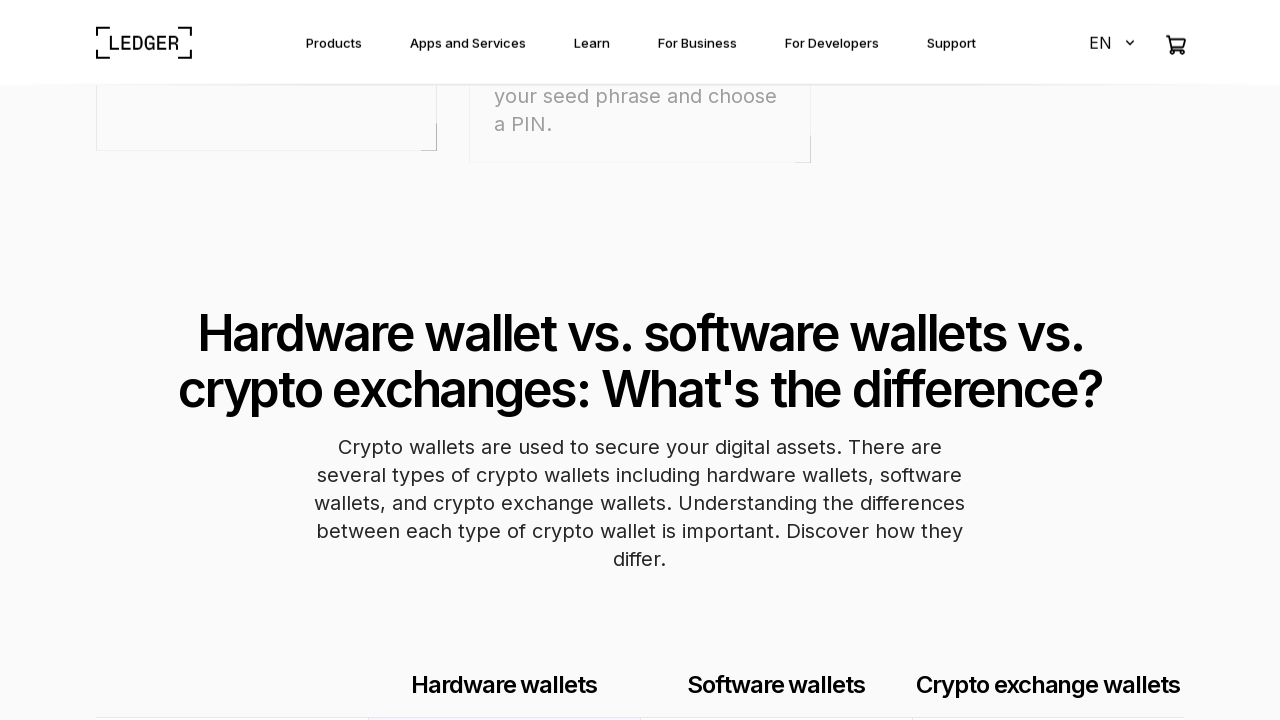

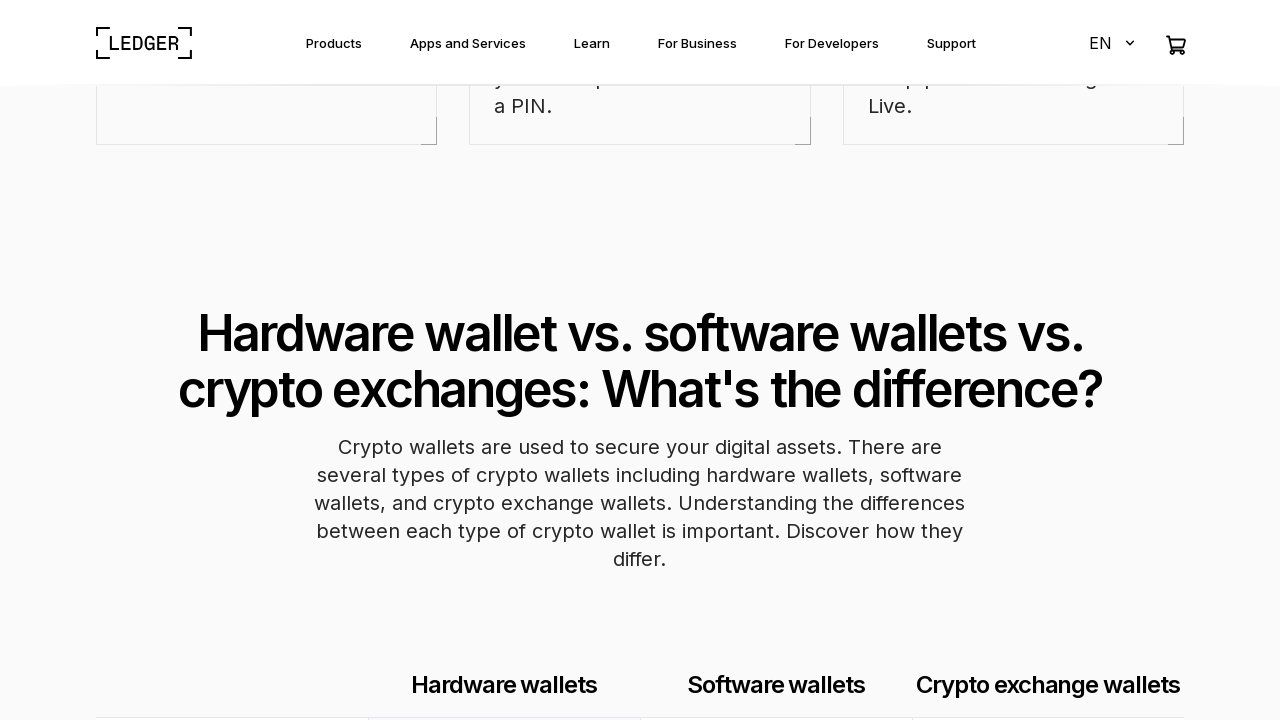